Tests an explicit wait scenario by waiting for a price element to display "$100", then clicking a book button, calculating a mathematical result based on a page value, entering the answer, and submitting the form.

Starting URL: http://suninjuly.github.io/explicit_wait2.html

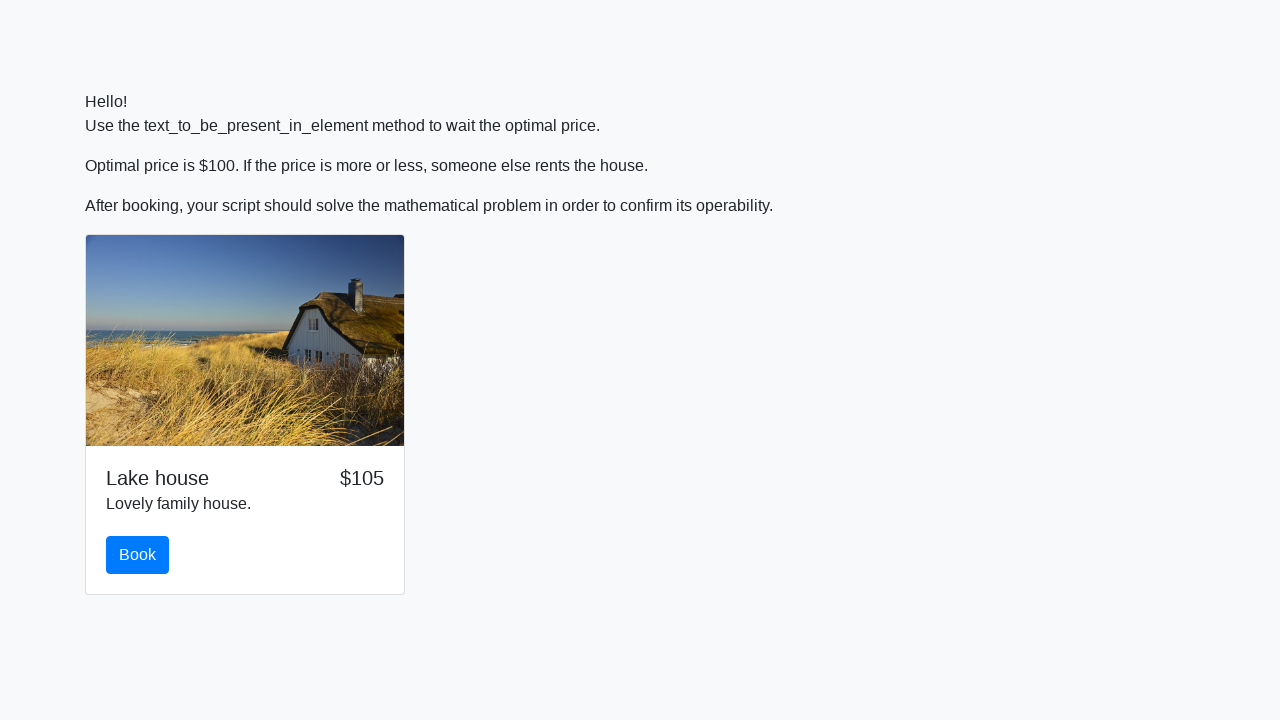

Waited for price element to display $100
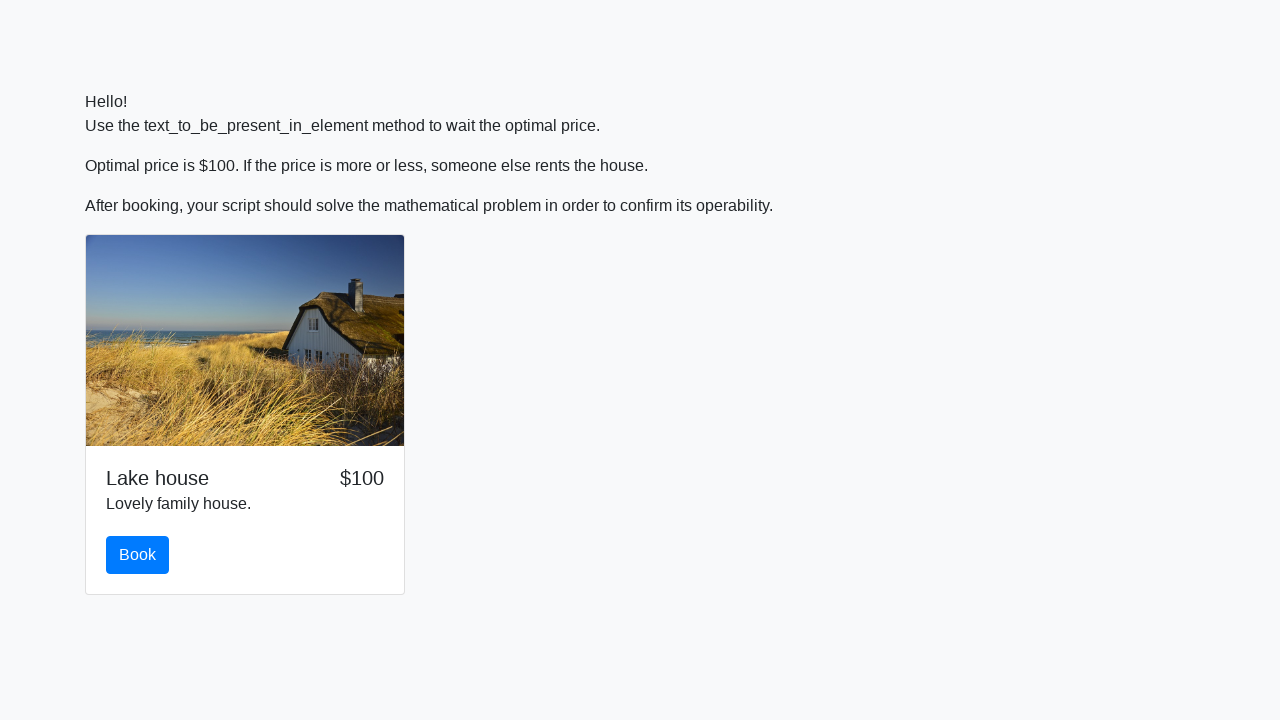

Clicked the book button at (138, 555) on #book
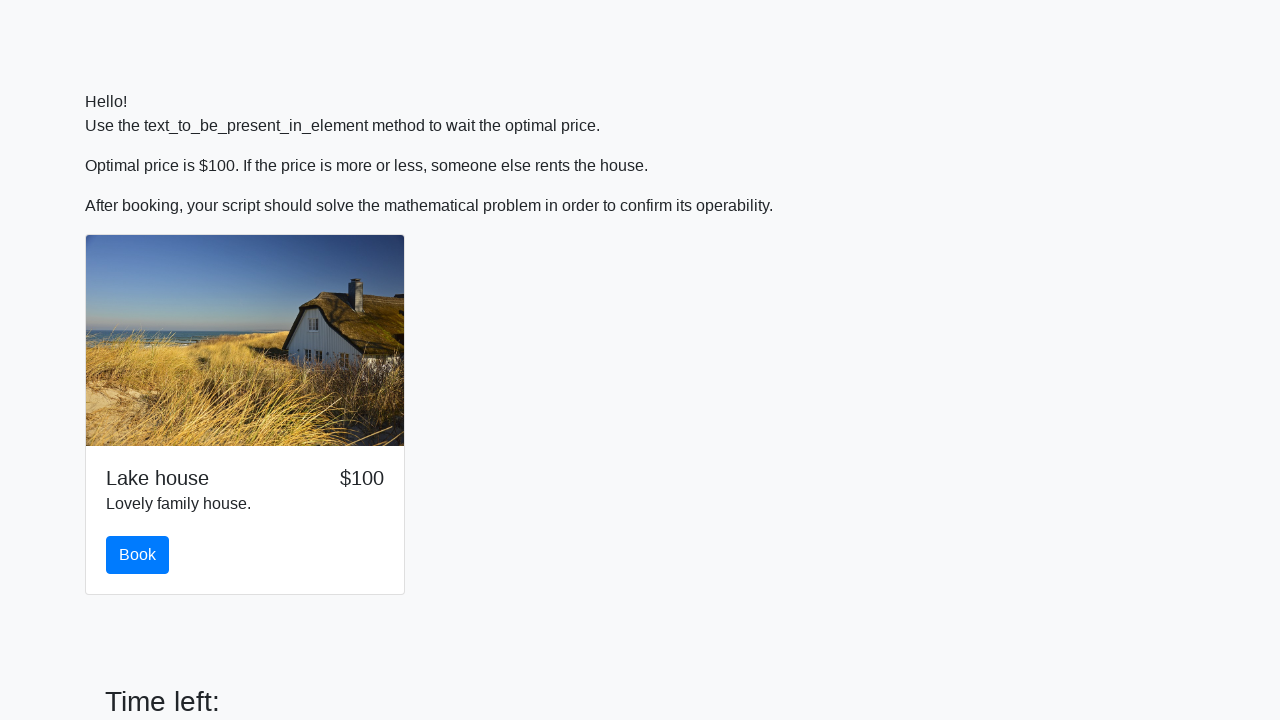

Retrieved input value from page
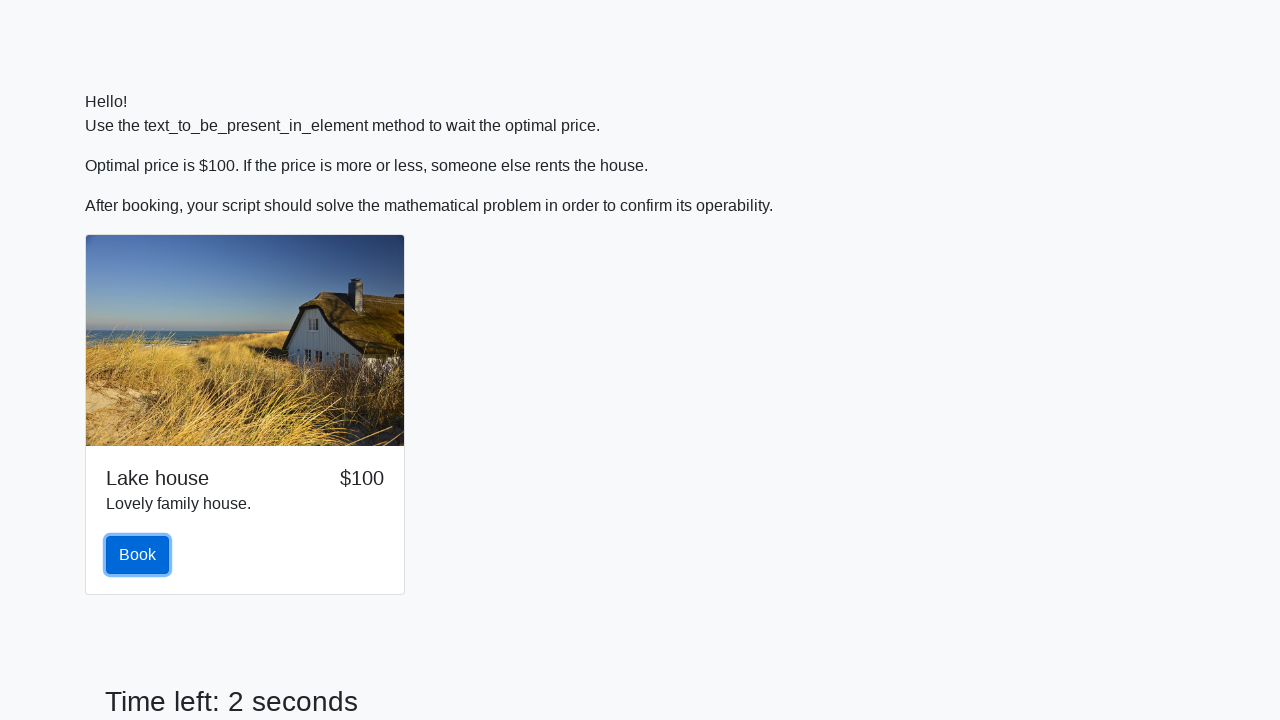

Calculated mathematical result based on input value: 1.5164367425288232
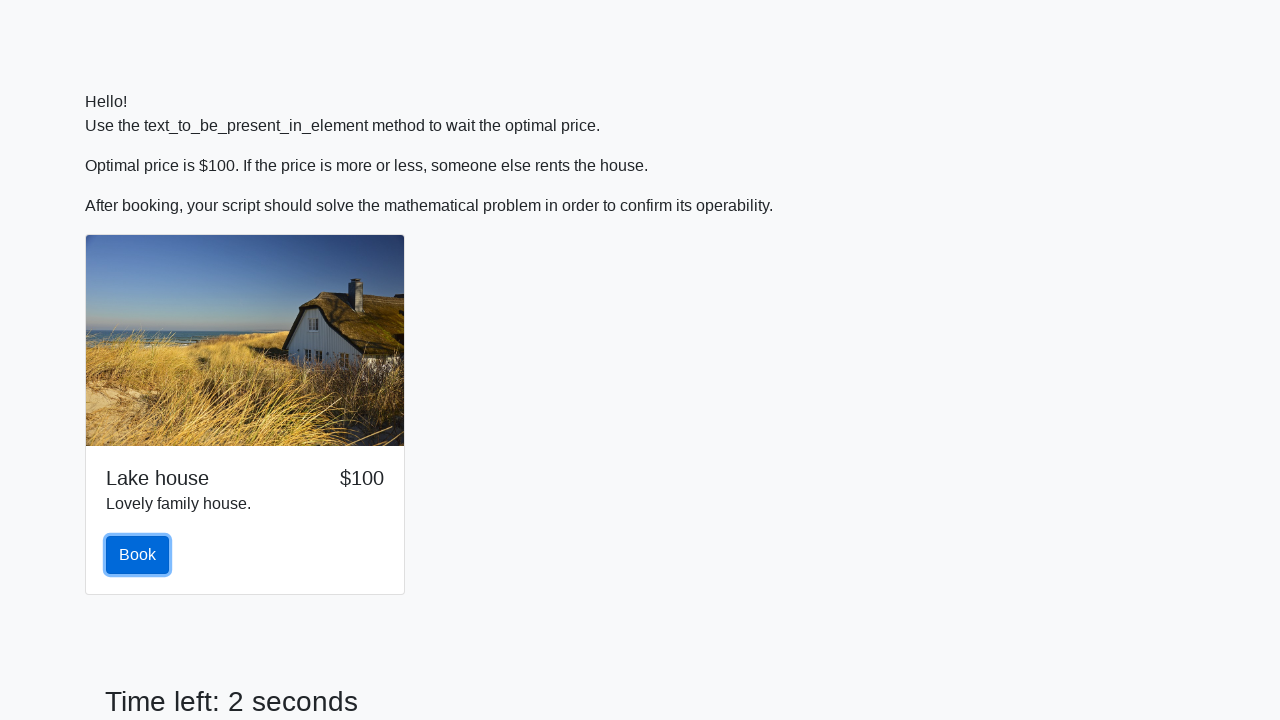

Filled answer field with calculated value on #answer
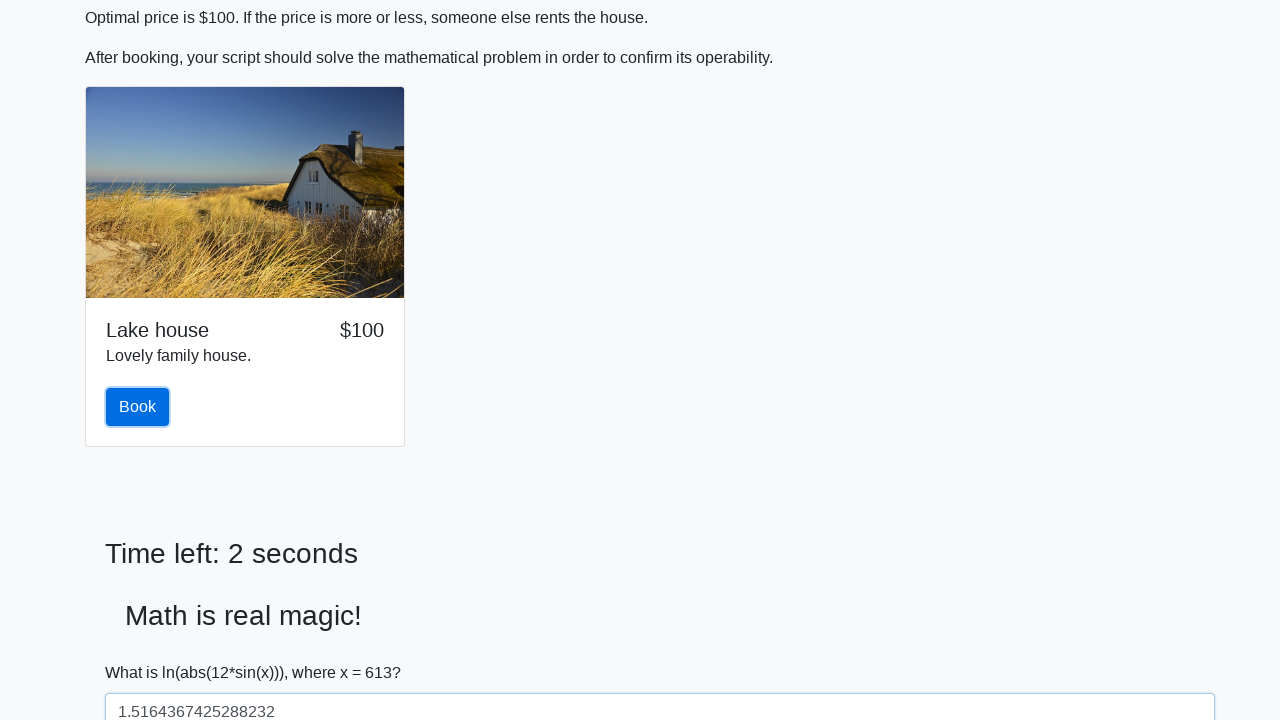

Clicked the submit button to complete the form at (143, 651) on button[type='submit']
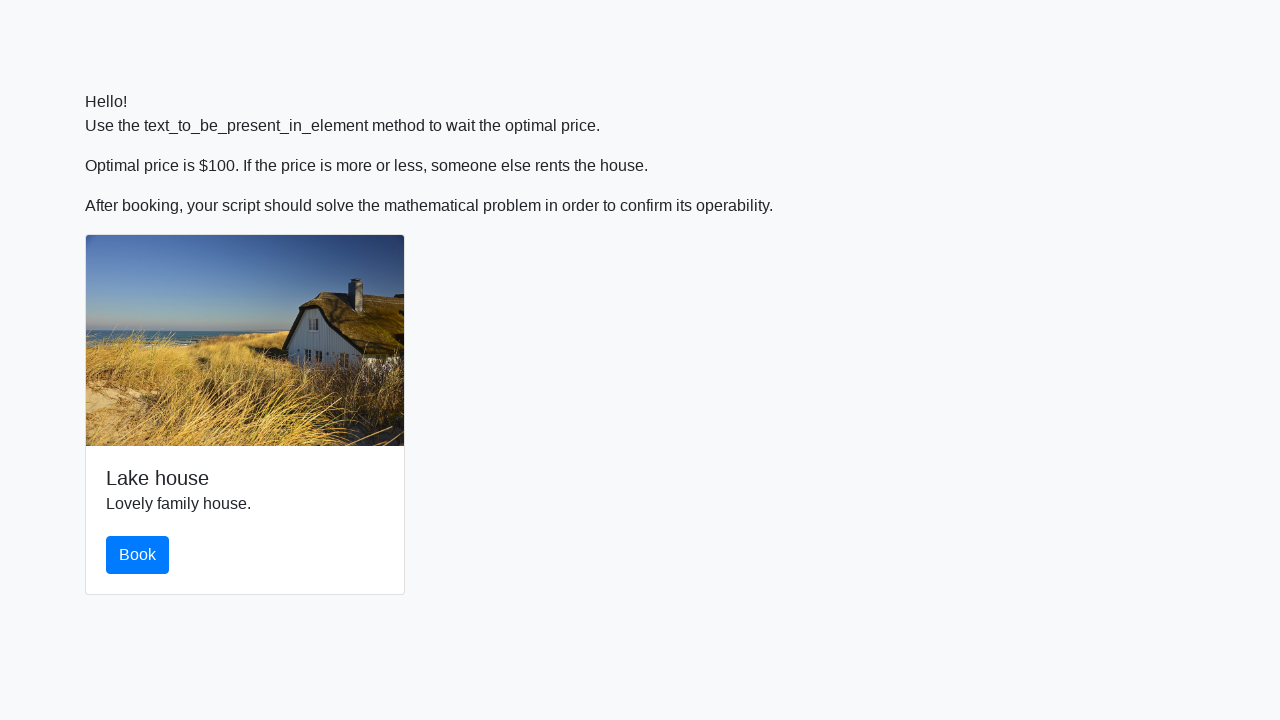

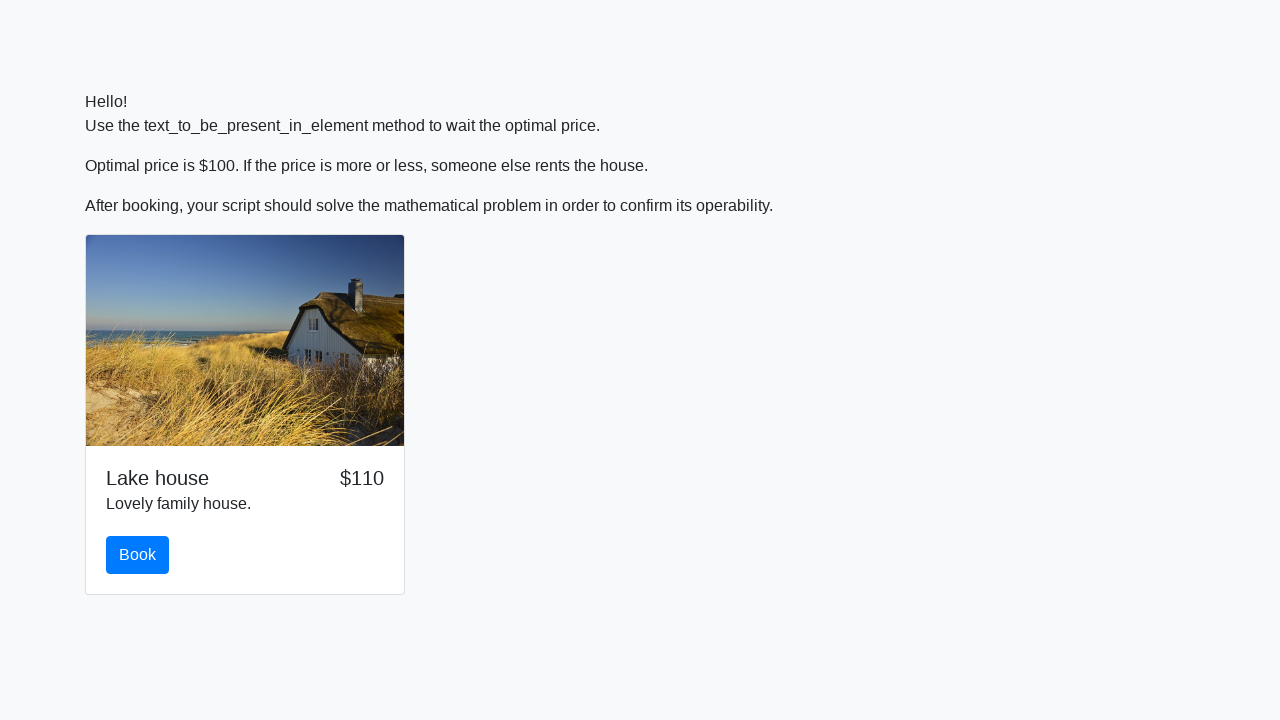